Tests radio button functionality by clicking Yes and Impressive radio buttons and verifying the selection messages

Starting URL: https://demoqa.com/radio-button

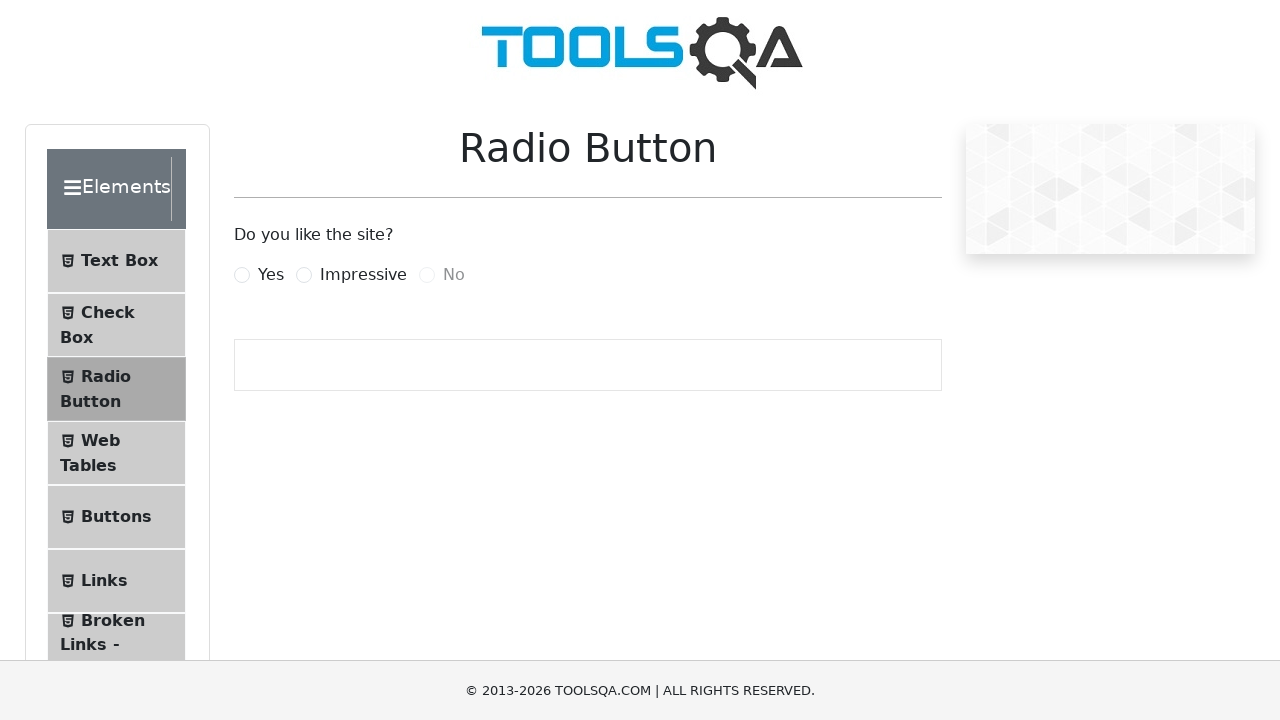

Clicked Yes radio button at (271, 275) on label[for='yesRadio']
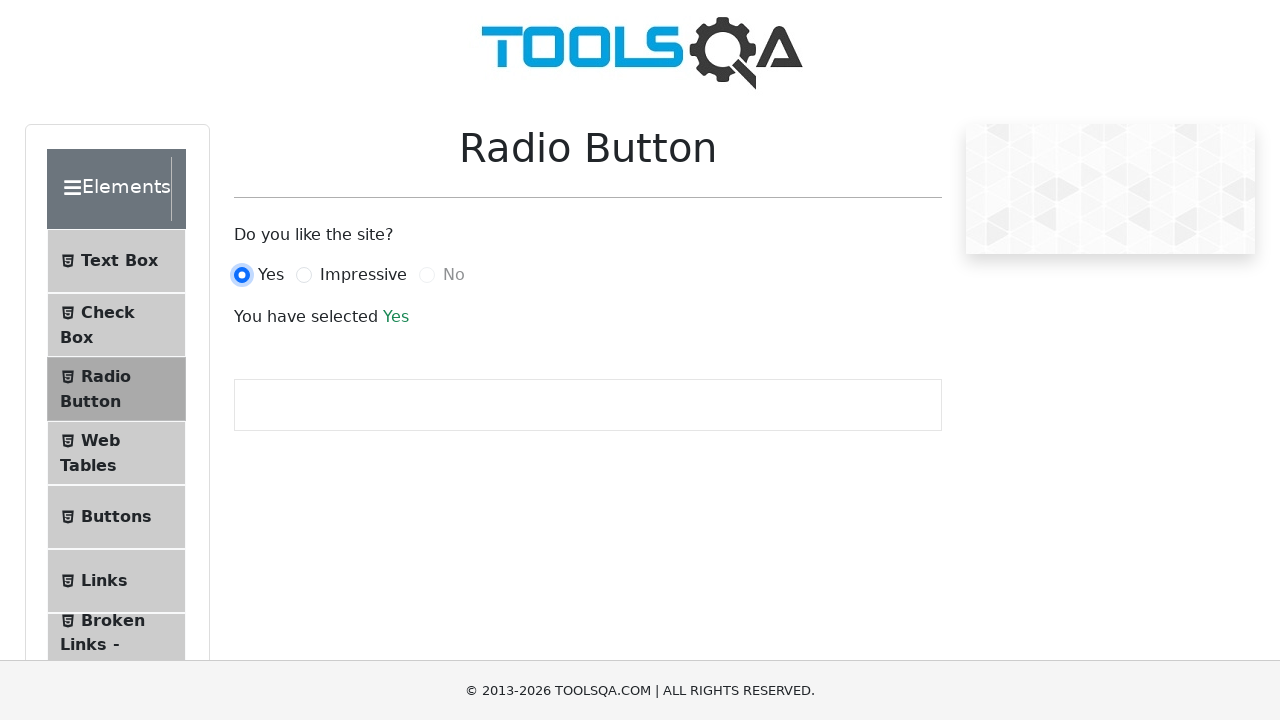

Verified 'You have selected Yes' message is visible
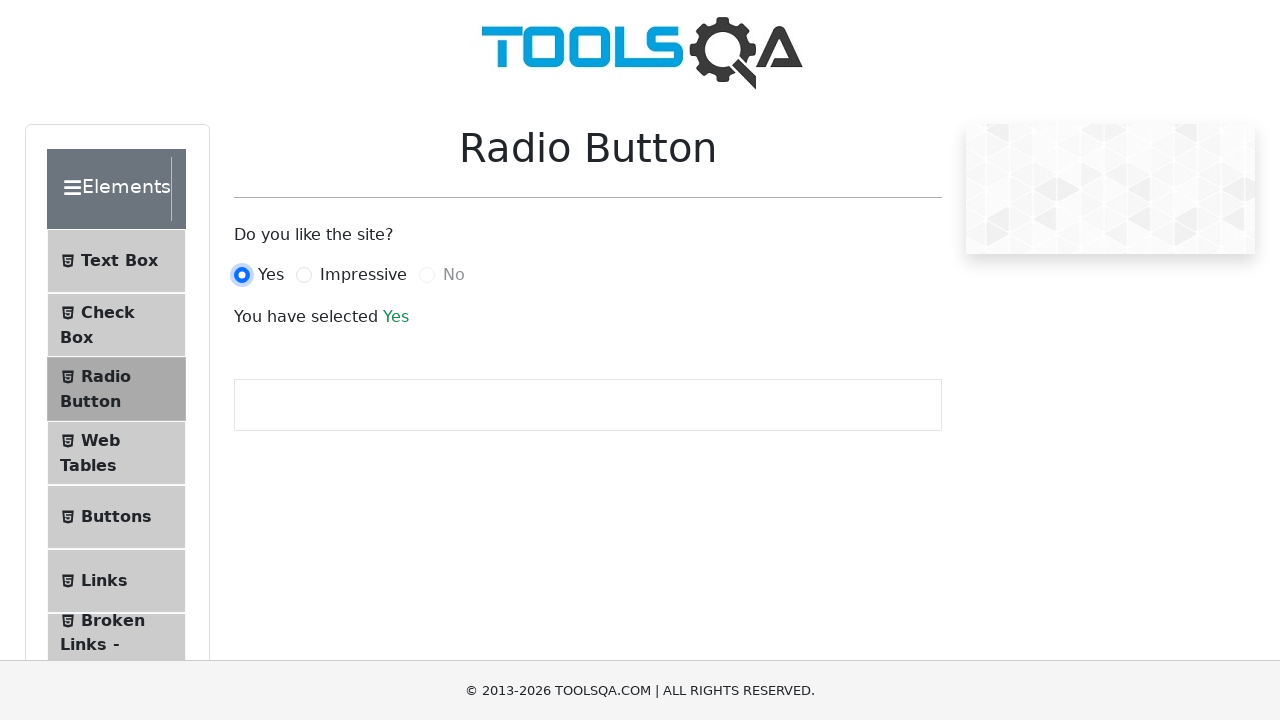

Clicked Impressive radio button at (363, 275) on label[for='impressiveRadio']
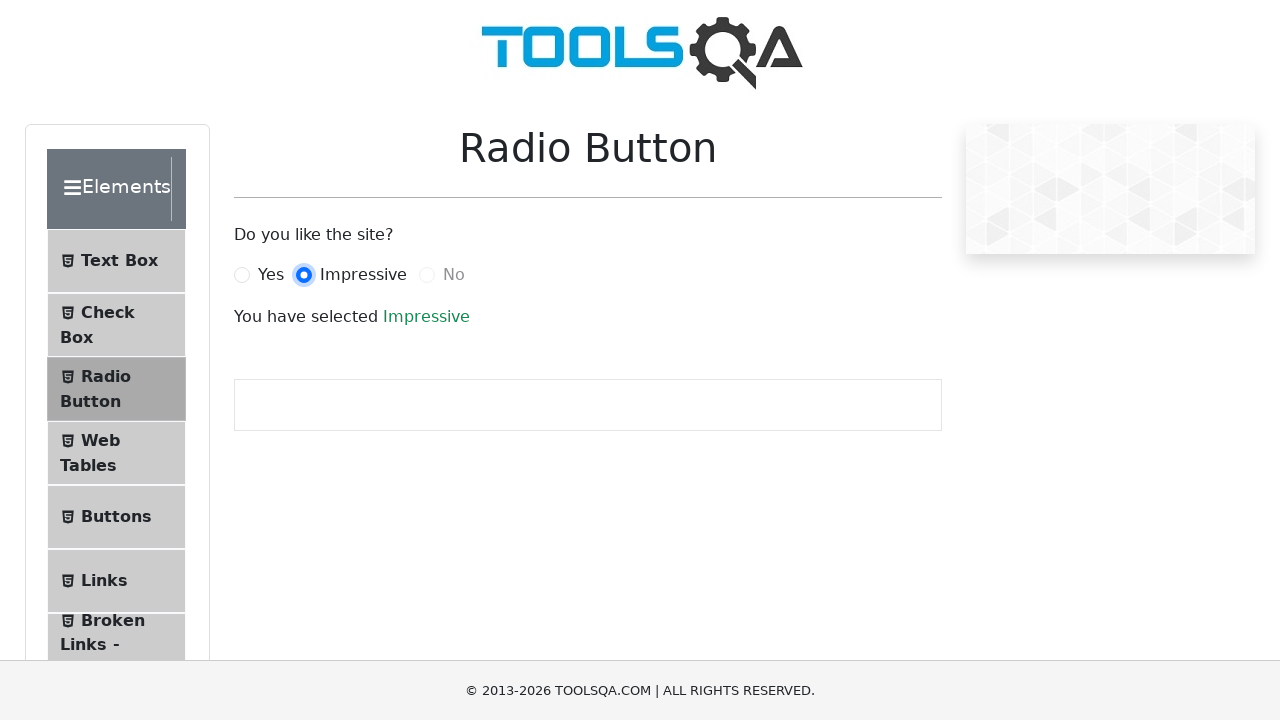

Verified 'You have selected Impressive' message is visible
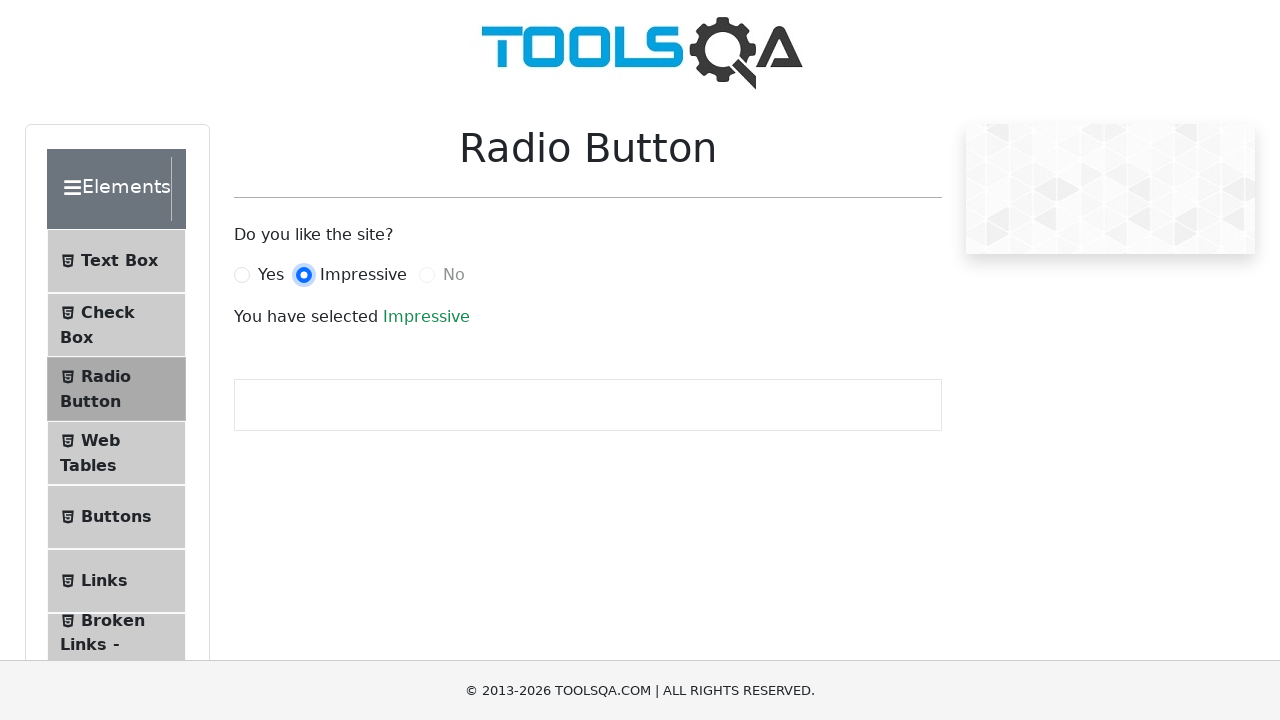

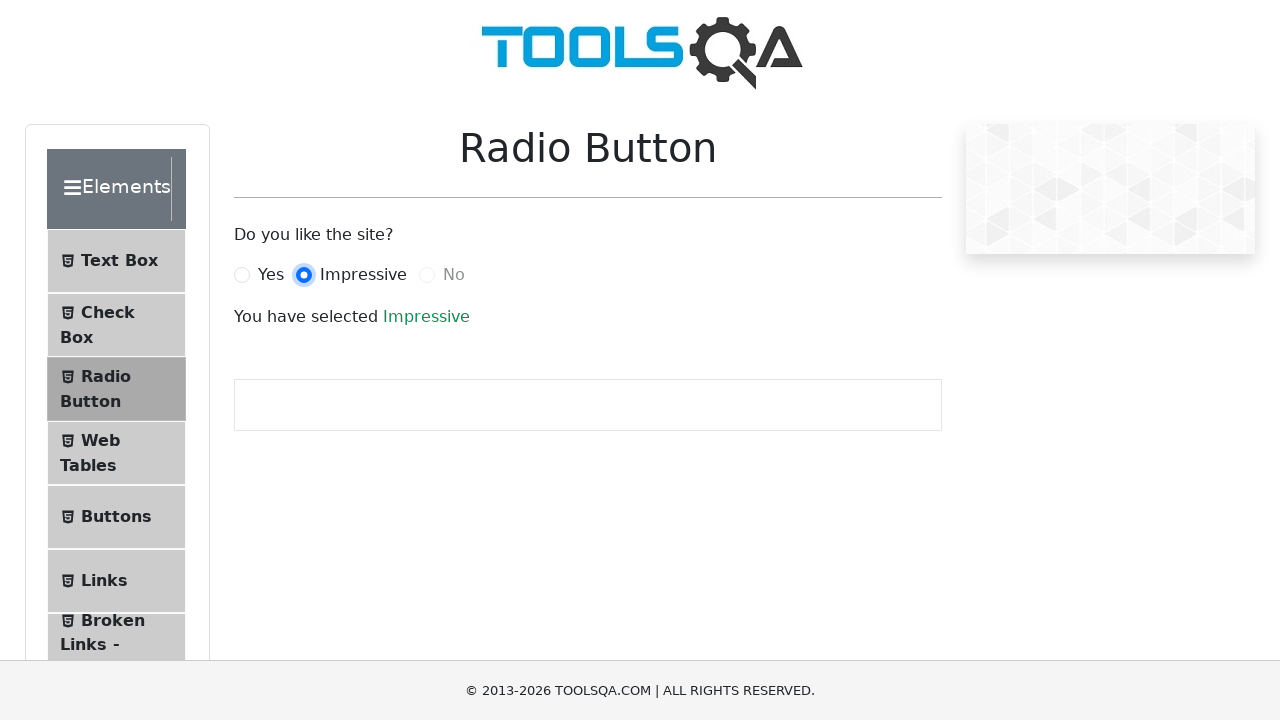